Tests double-click functionality on a button and verifies the resulting text change

Starting URL: https://automationfc.github.io/basic-form/

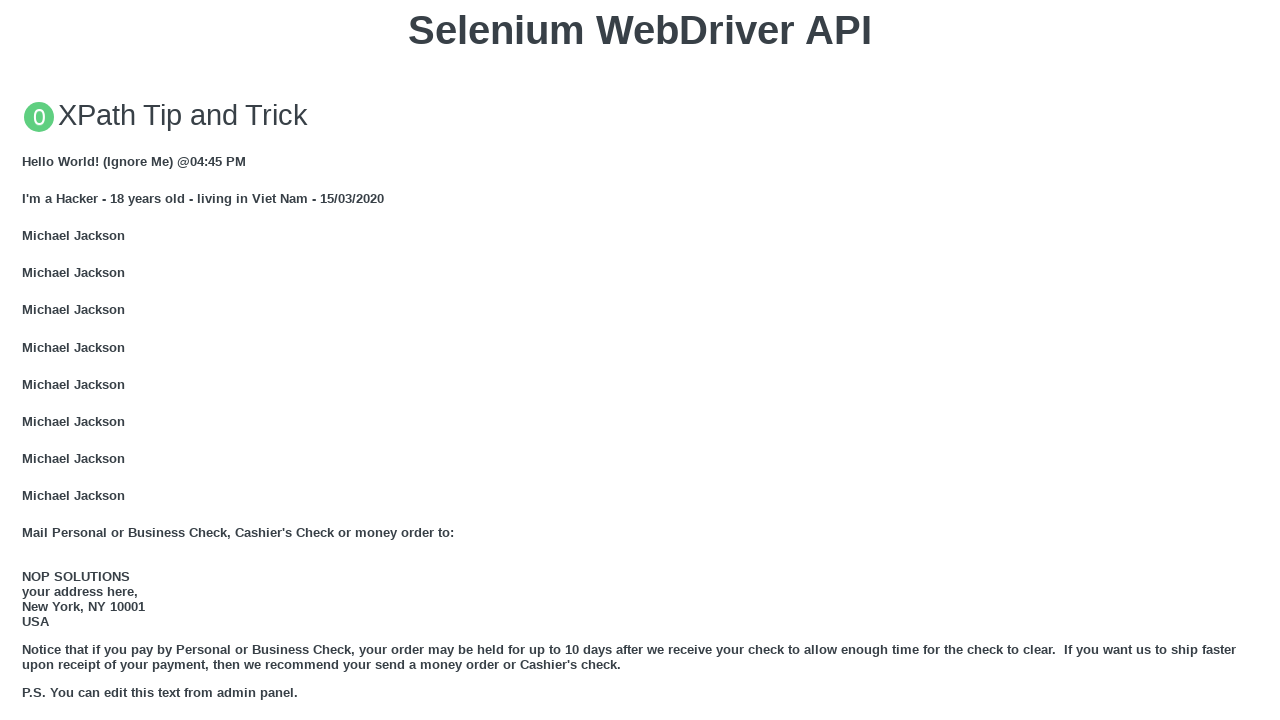

Scrolled double-click button into view
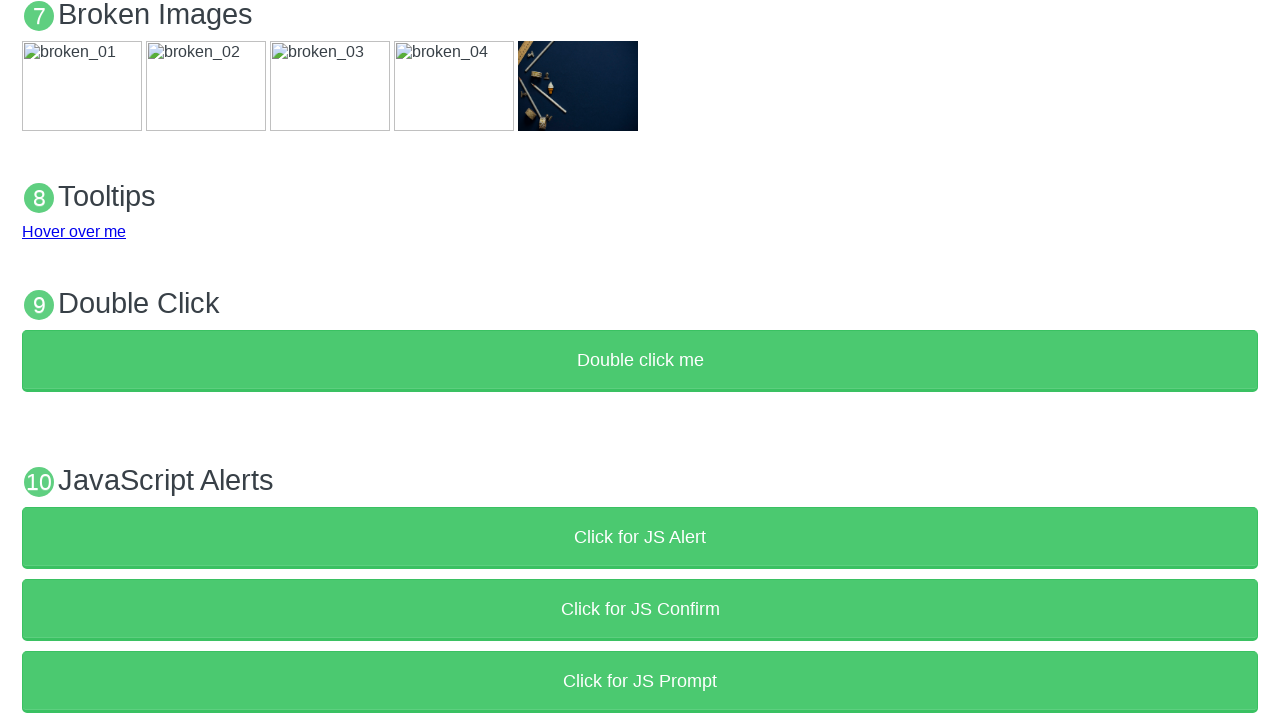

Double-clicked the 'Double click me' button at (640, 361) on button:has-text('Double click me')
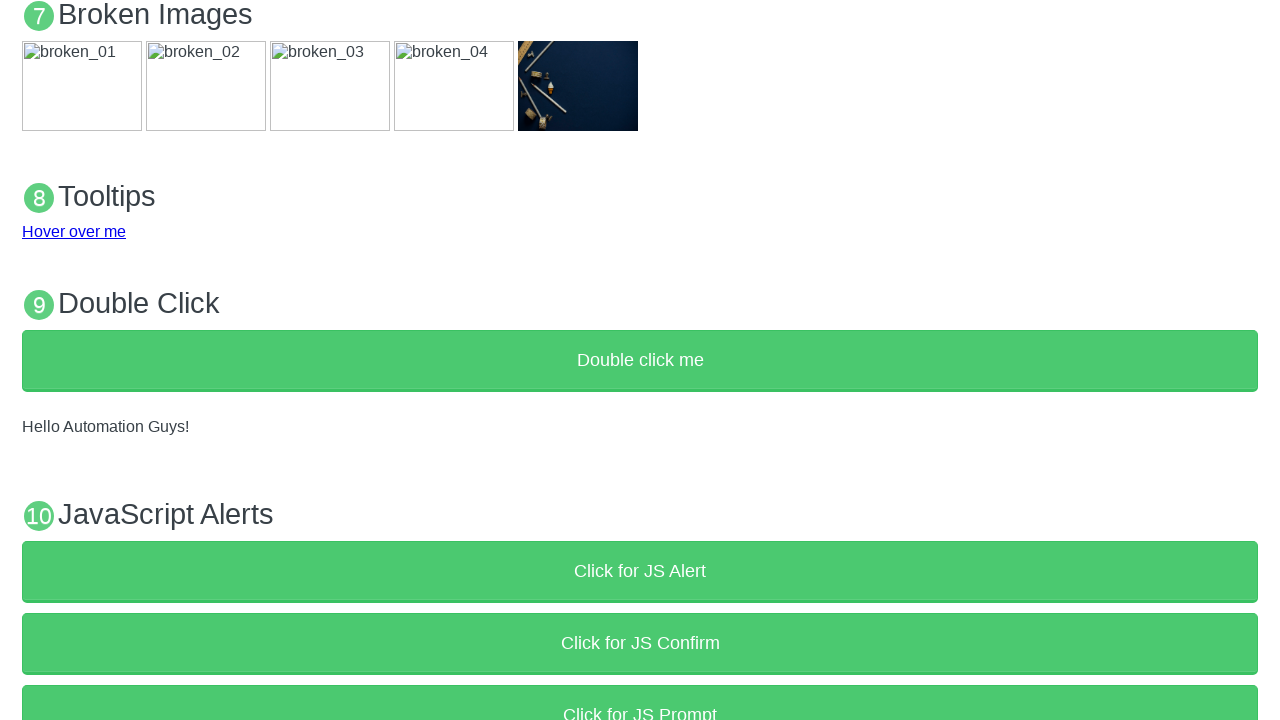

Retrieved text content from result element
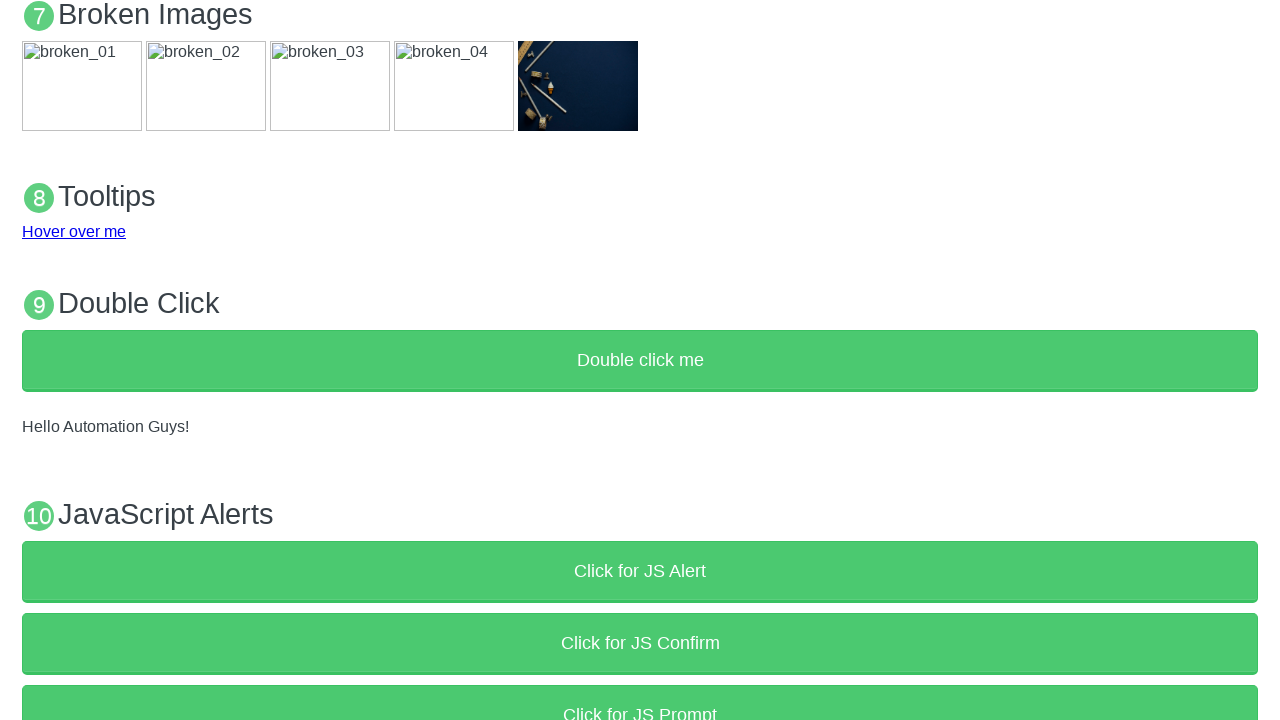

Verified result text equals 'Hello Automation Guys!'
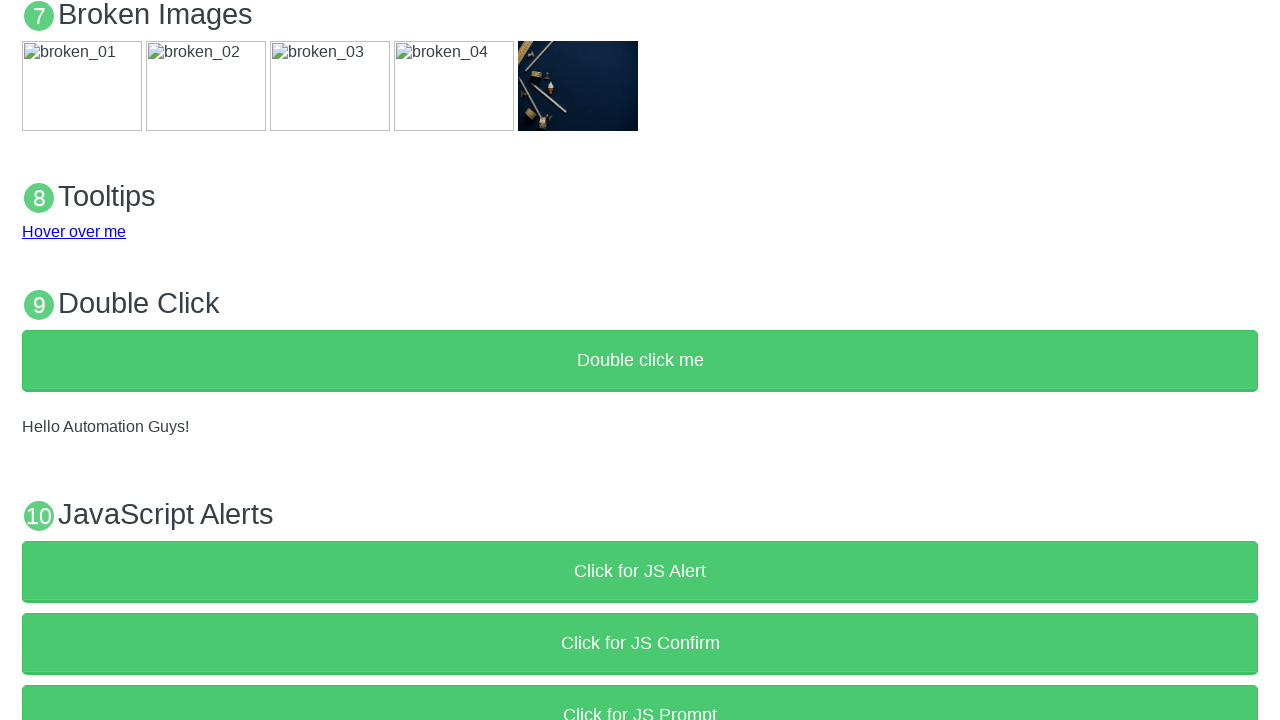

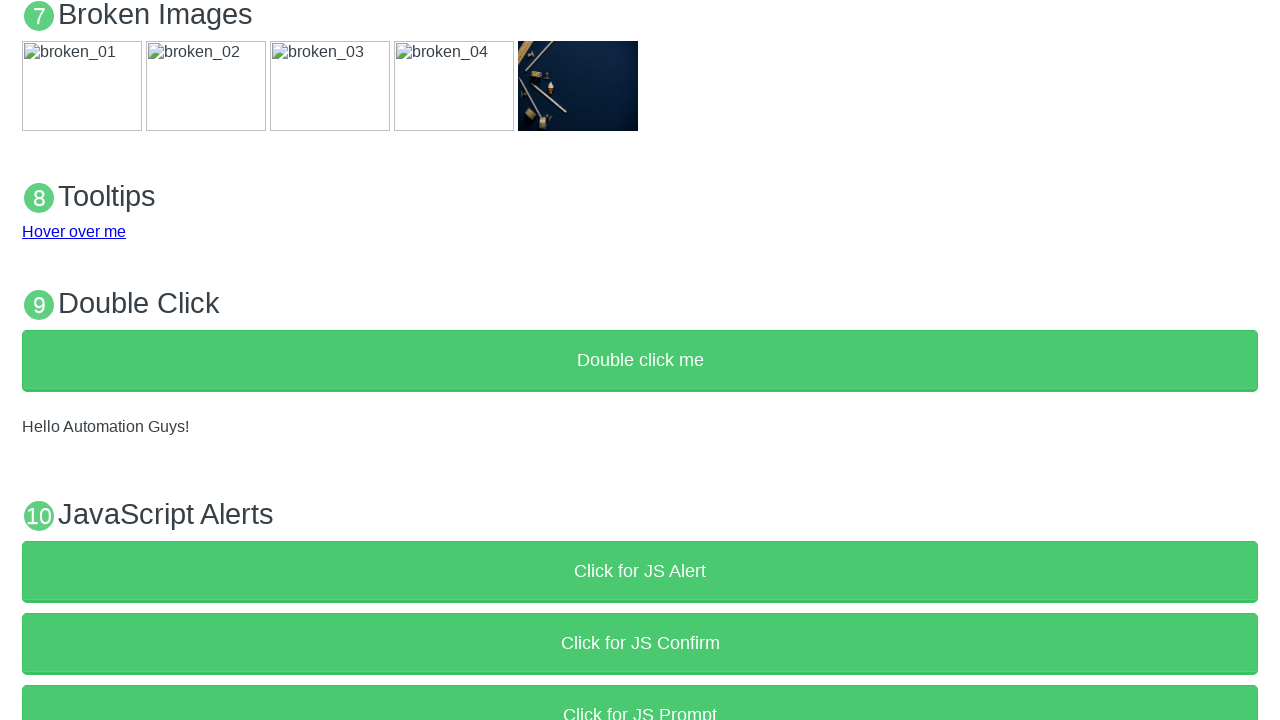